Tests multi-select dropdown functionality by selecting options using visible text, index, and value methods, then deselecting an option by index.

Starting URL: https://training-support.net/webelements/selects

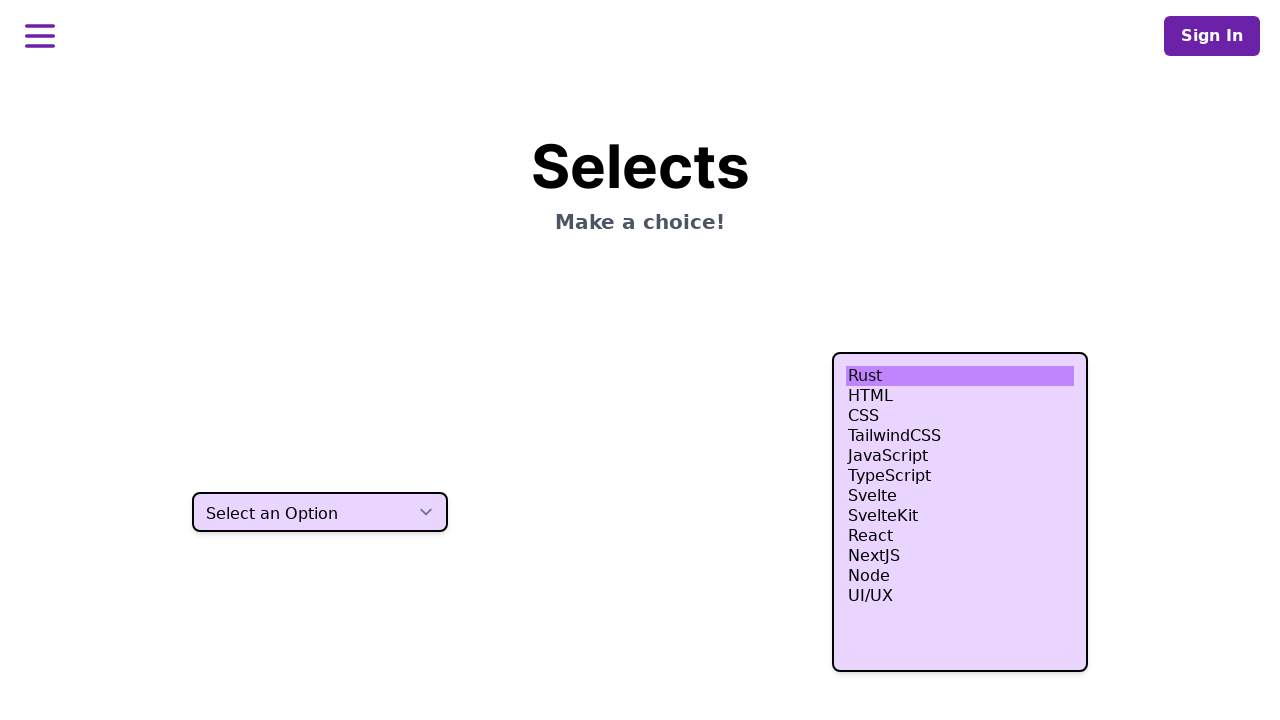

Selected 'HTML' option using visible text in multi-select dropdown on select.h-80
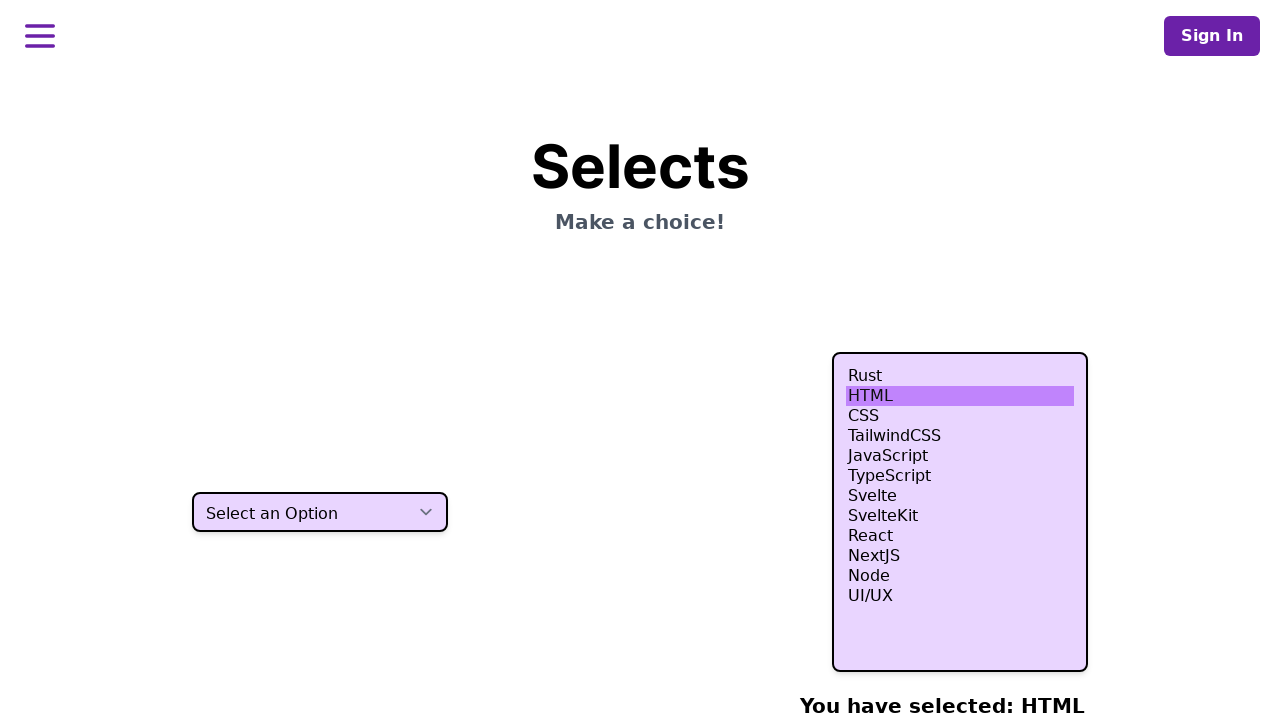

Selected 4th option (index 3) in multi-select dropdown on select.h-80
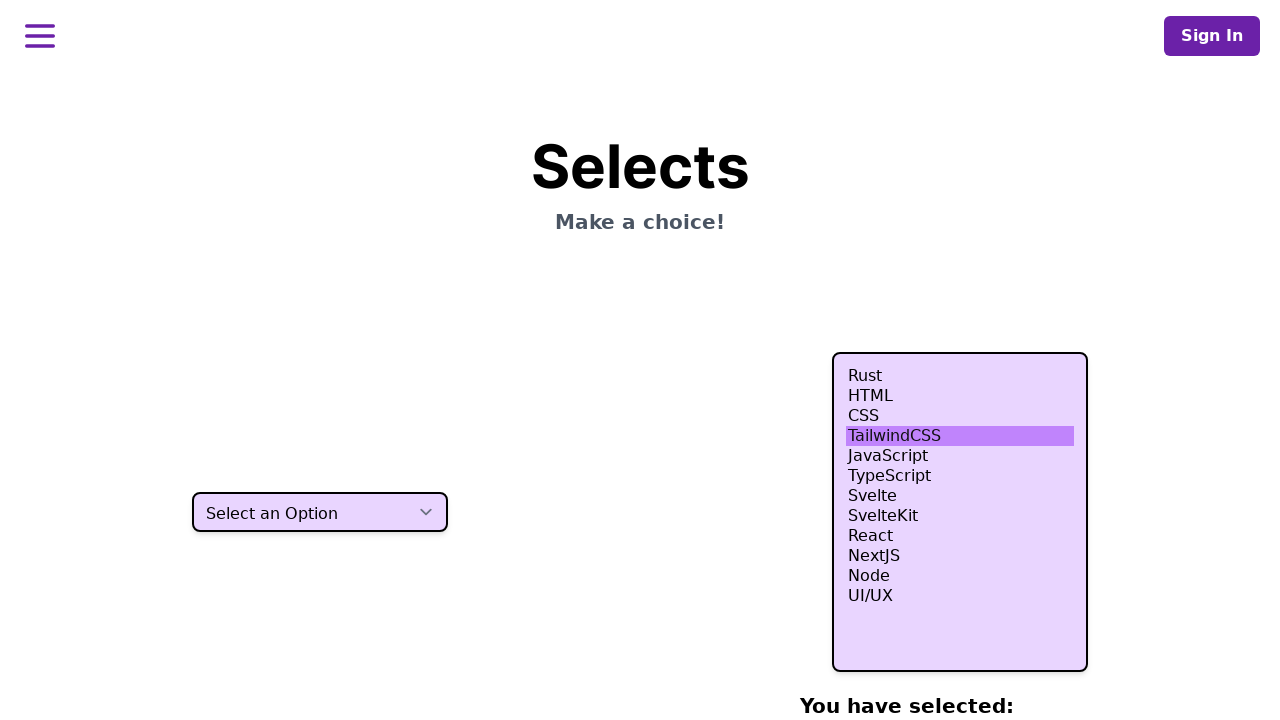

Selected 5th option (index 4) in multi-select dropdown on select.h-80
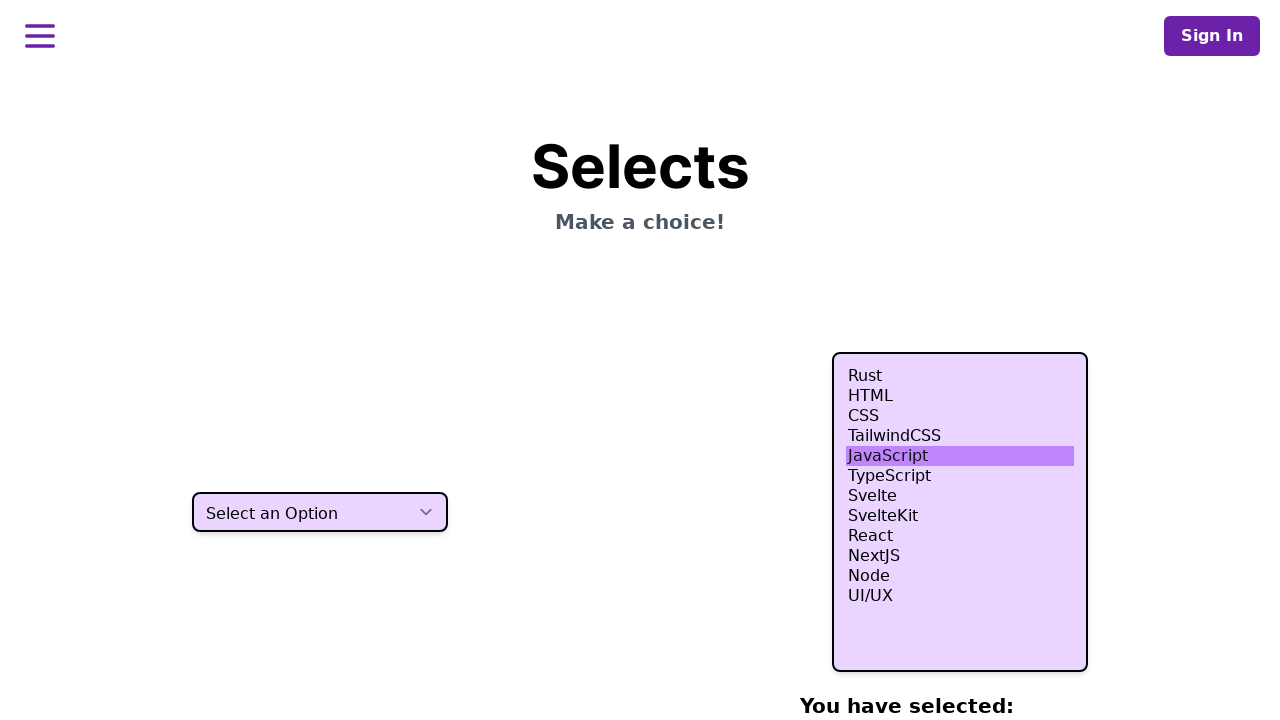

Selected 6th option (index 5) in multi-select dropdown on select.h-80
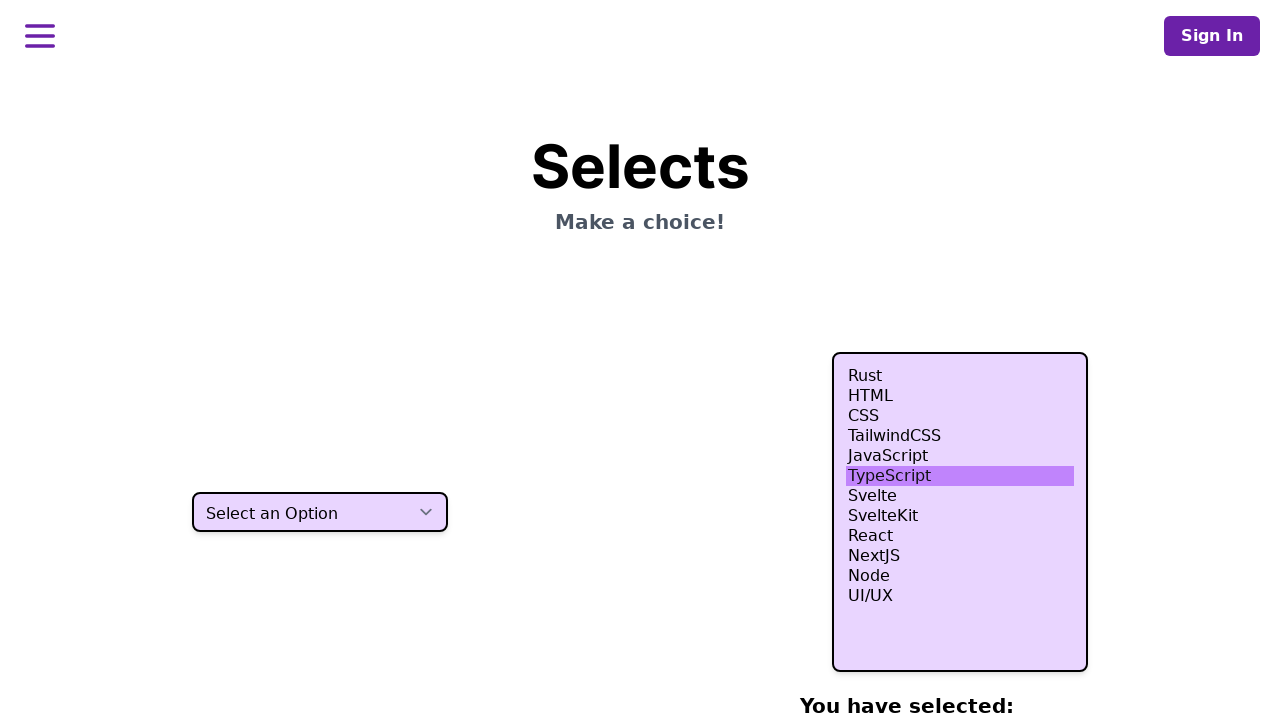

Selected 'Node' option using value 'nodejs' in multi-select dropdown on select.h-80
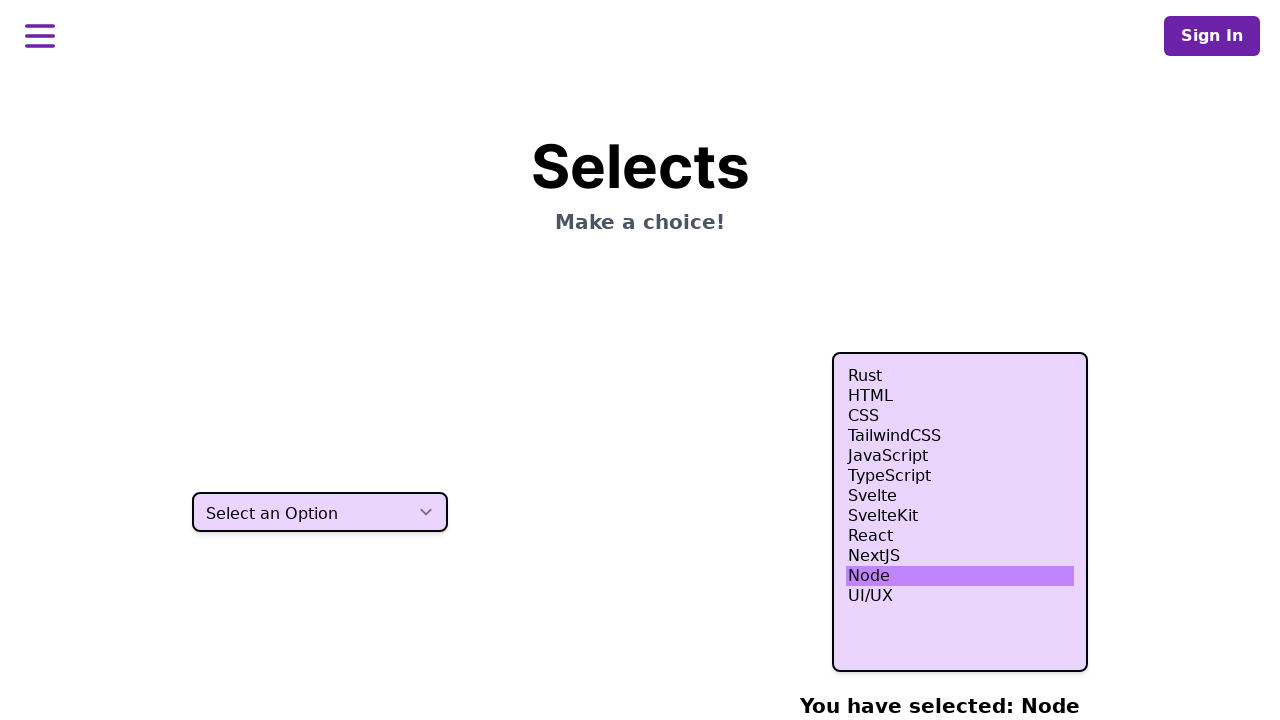

Deselected 6th option (index 5) from multi-select dropdown using JavaScript
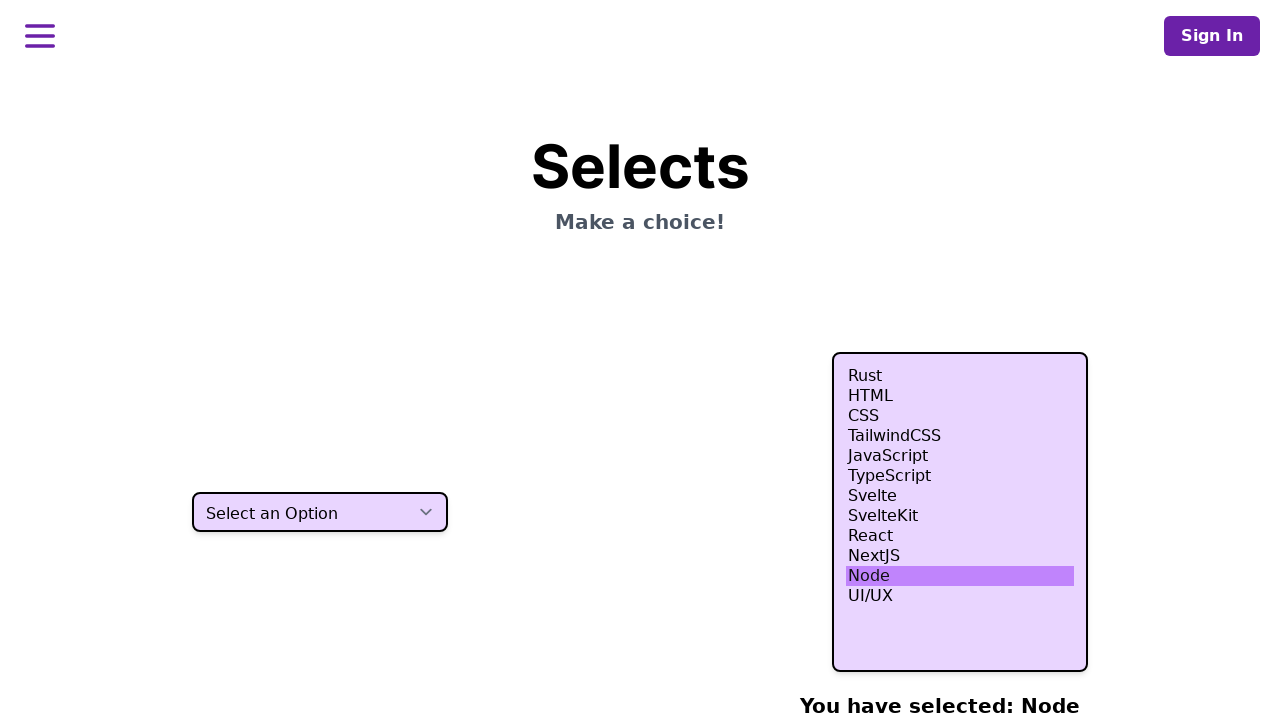

Waited 500ms for dropdown state to be reflected
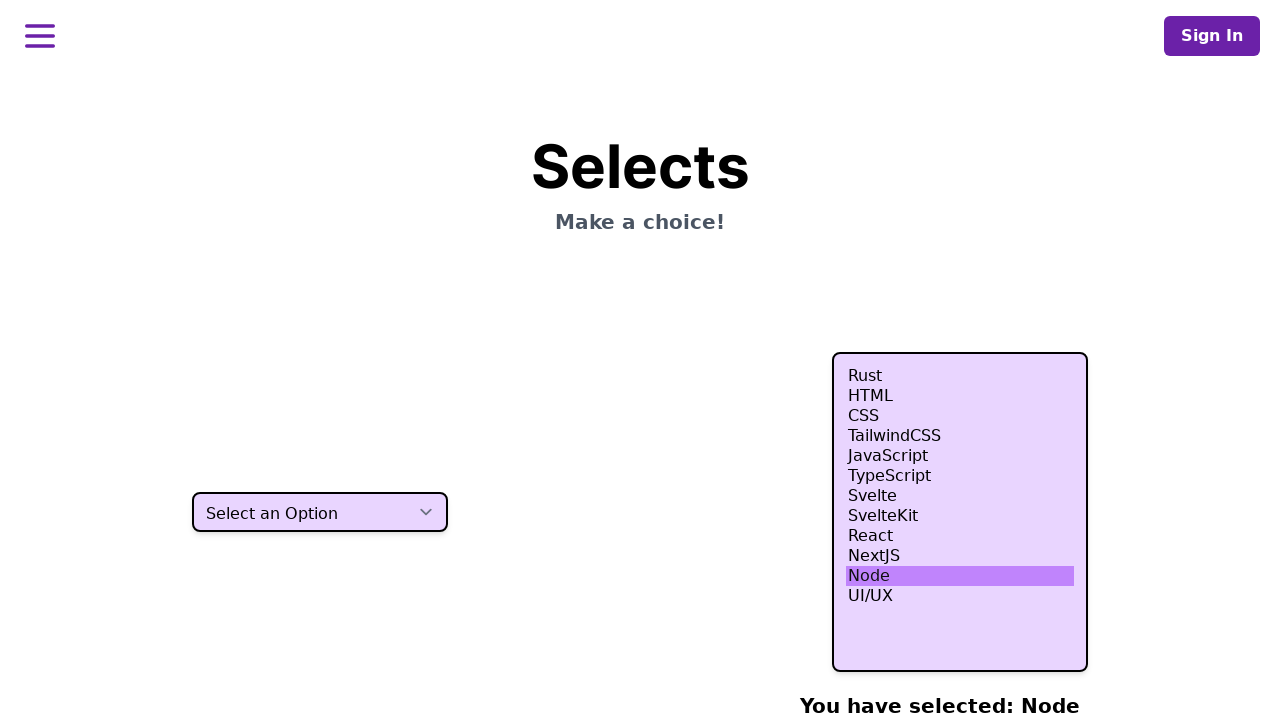

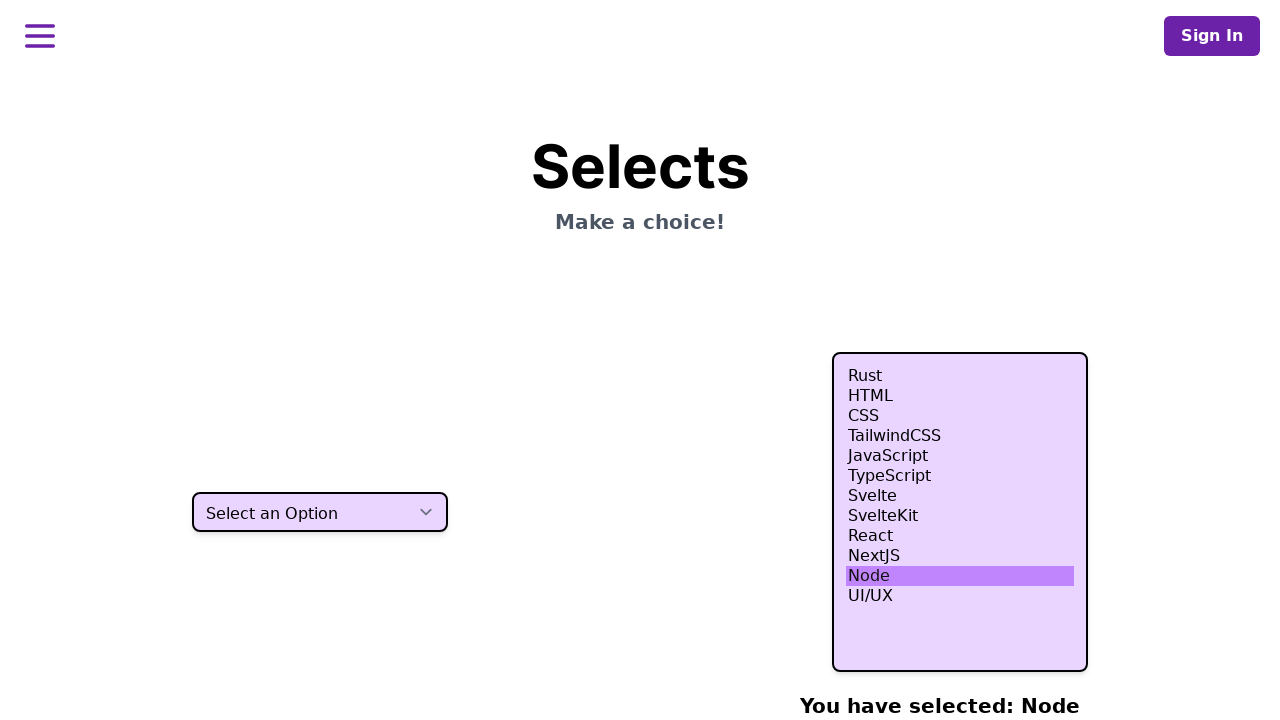